Tests a confirmation dialog by dismissing it and verifying the Cancel result.

Starting URL: https://www.qa-practice.com/elements/alert/confirm#

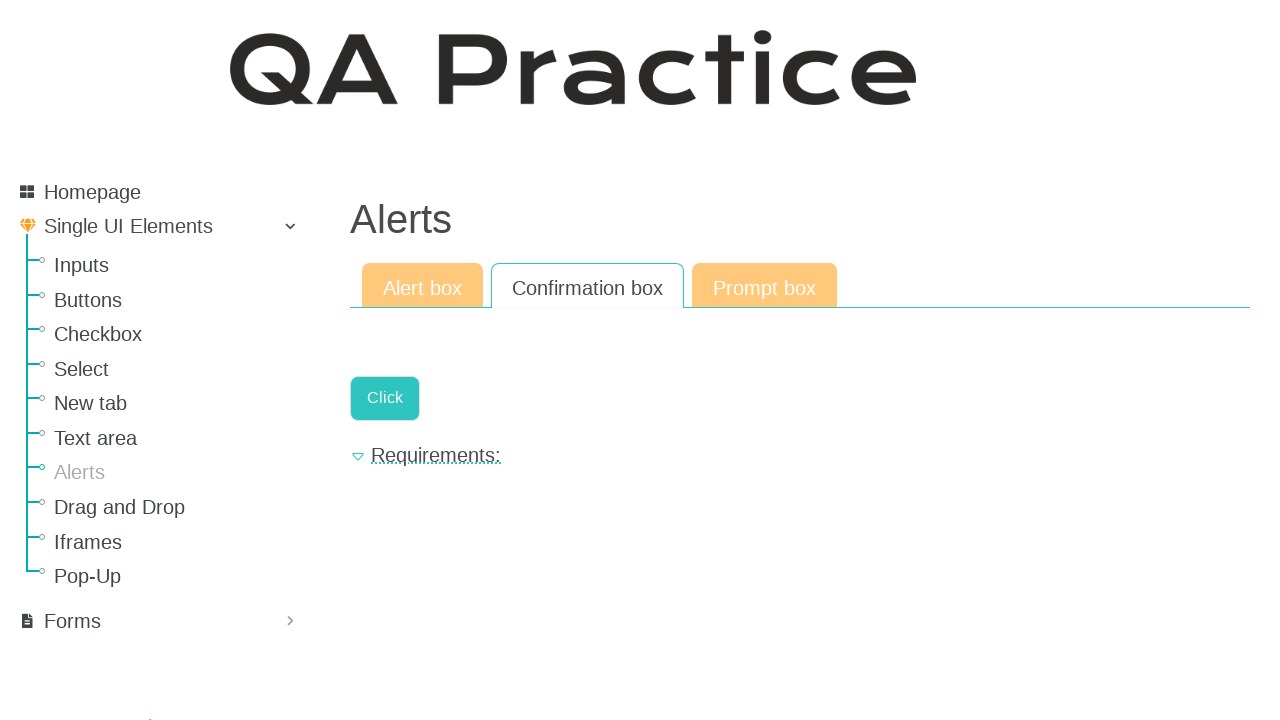

Set up dialog handler to dismiss confirmation dialog
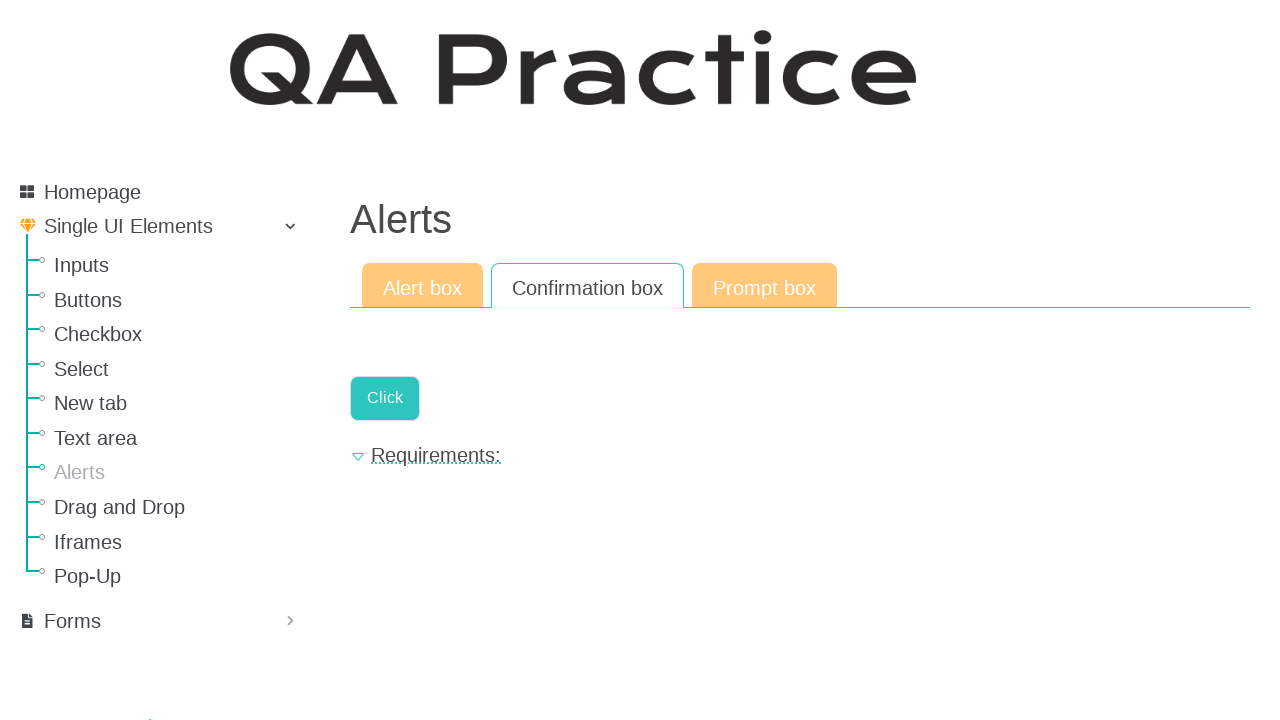

Clicked the confirmation dialog trigger button
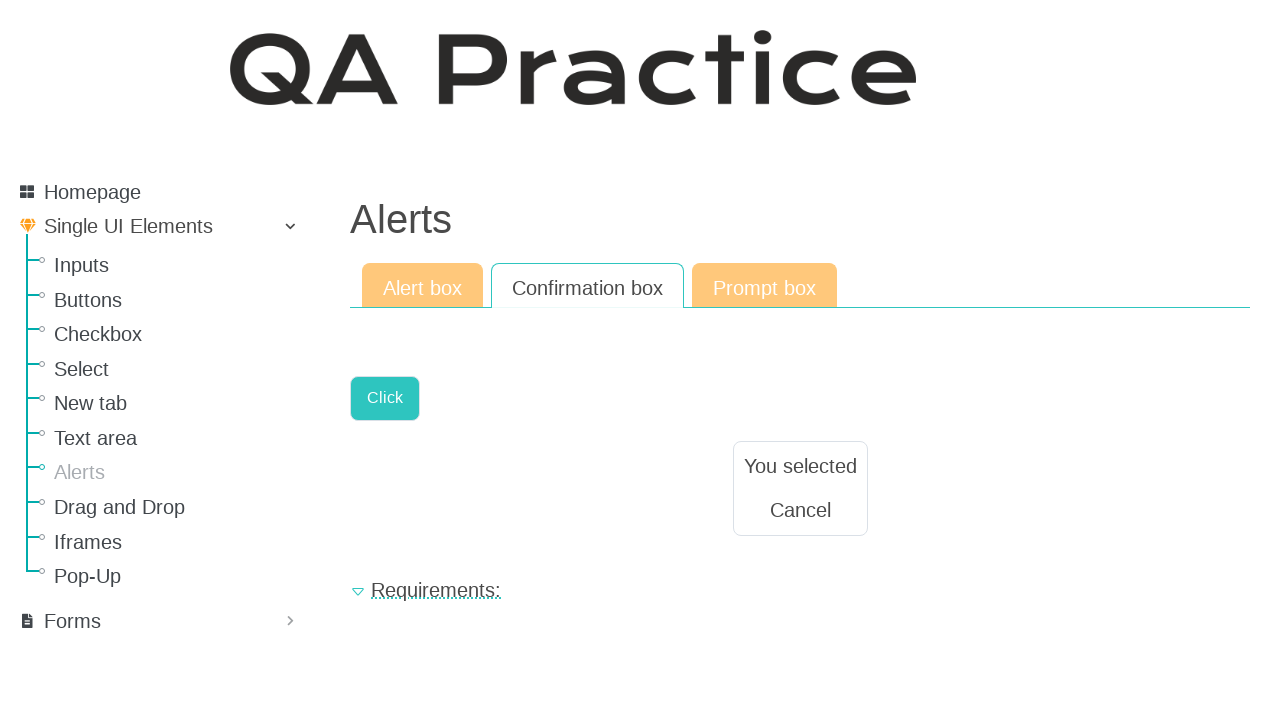

Confirmation dialog result element loaded after dismissing dialog
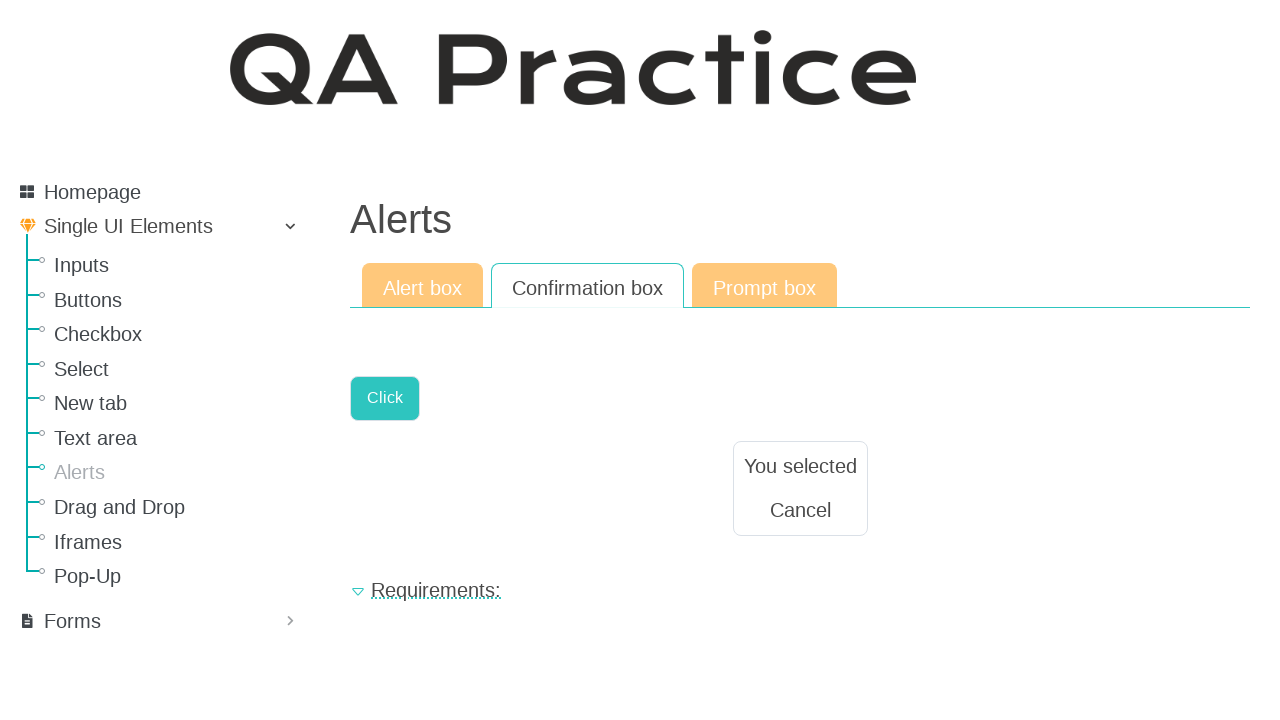

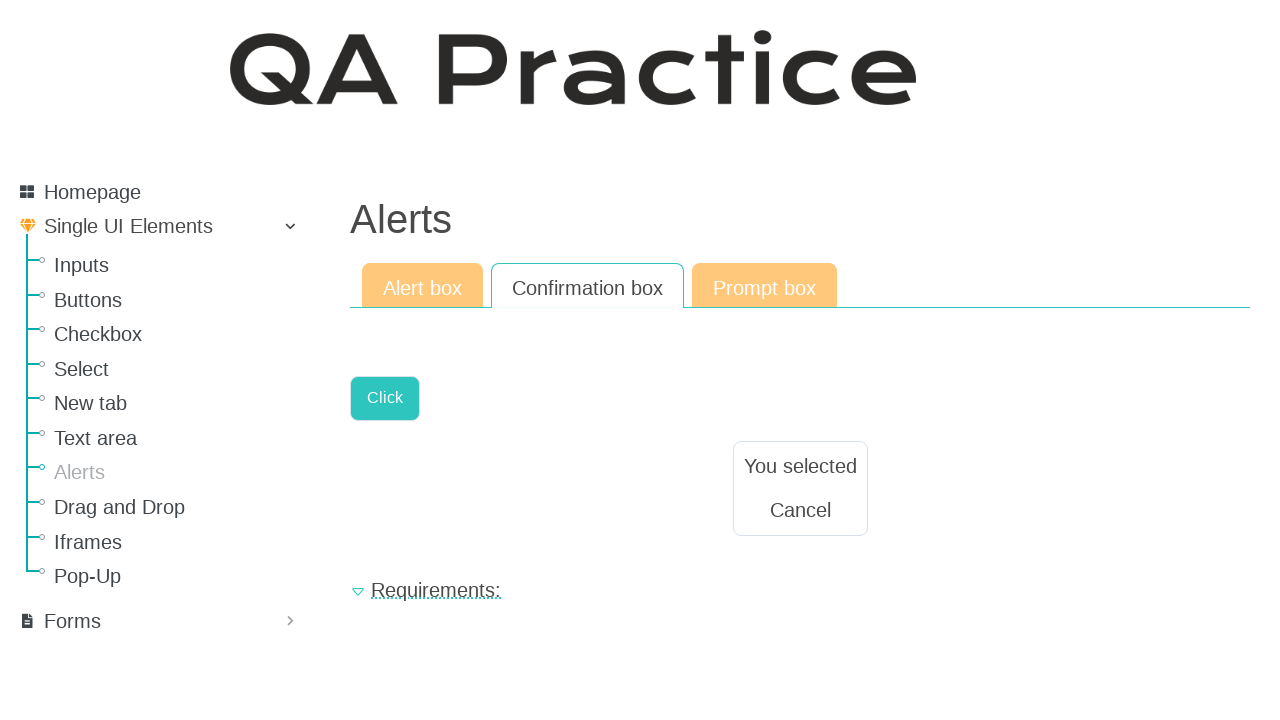